Tests adding and removing elements by clicking the Add Element button twice, then deleting both elements

Starting URL: https://the-internet.herokuapp.com/

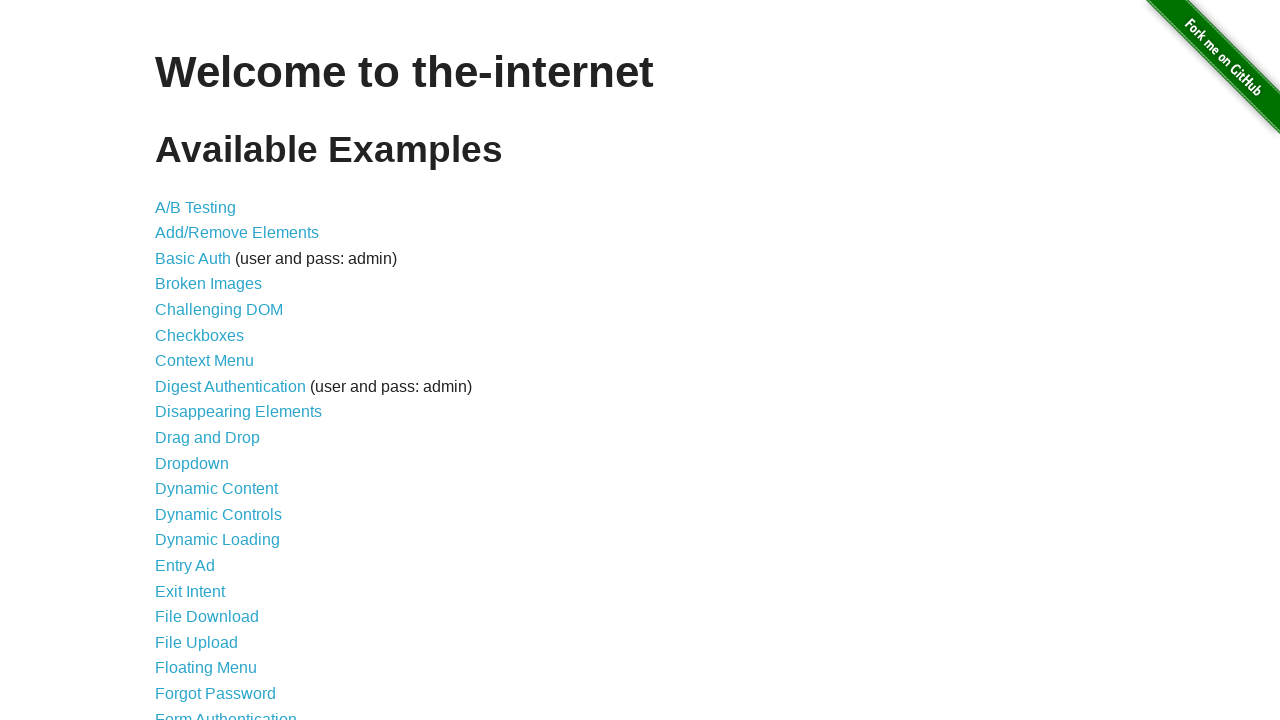

Clicked on Add/Remove Elements link at (237, 233) on xpath=//*[contains(text(), 'Add/Remove Elements')]
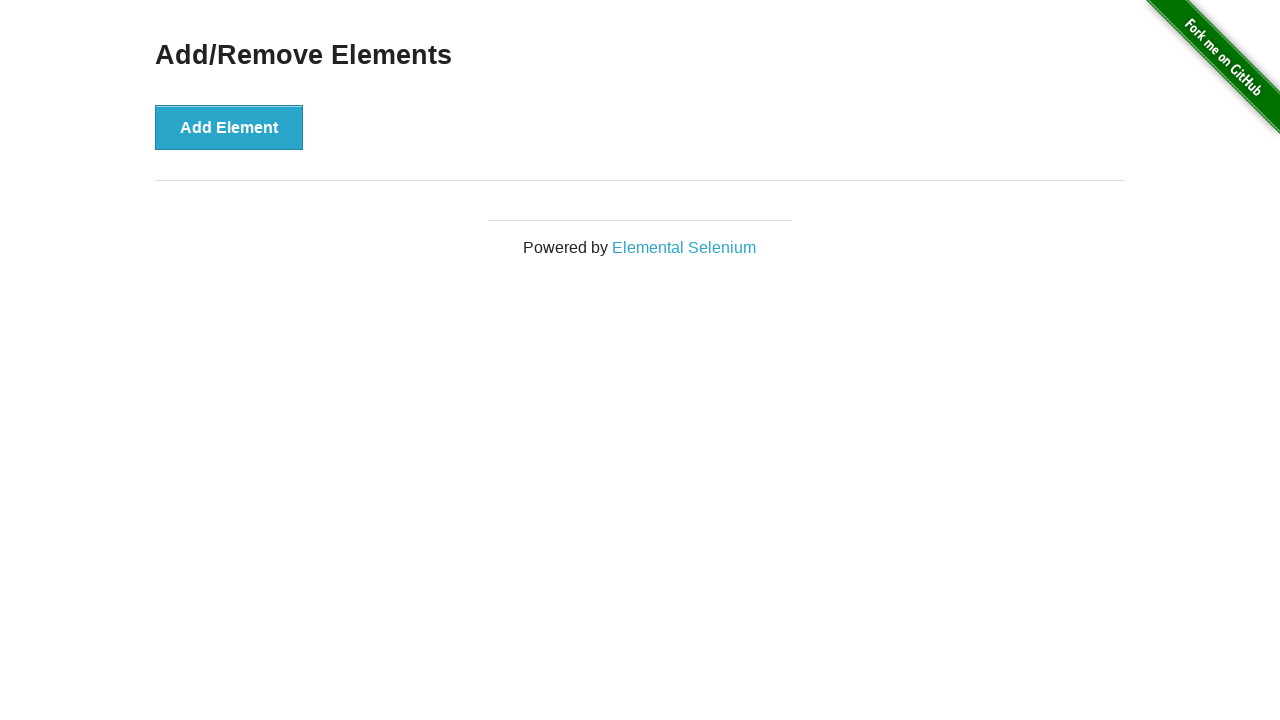

Add/Remove Elements page loaded
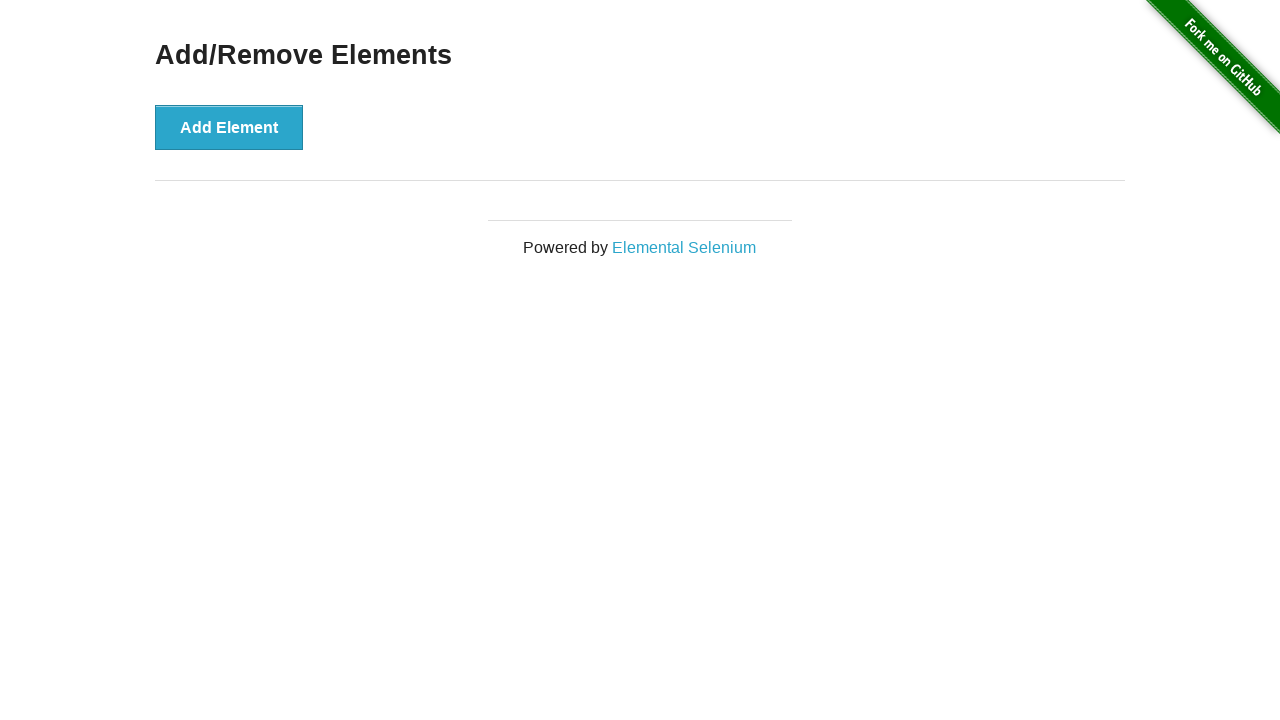

Clicked Add Element button (first time) at (229, 127) on xpath=//*[contains(text(), 'Add Element')]
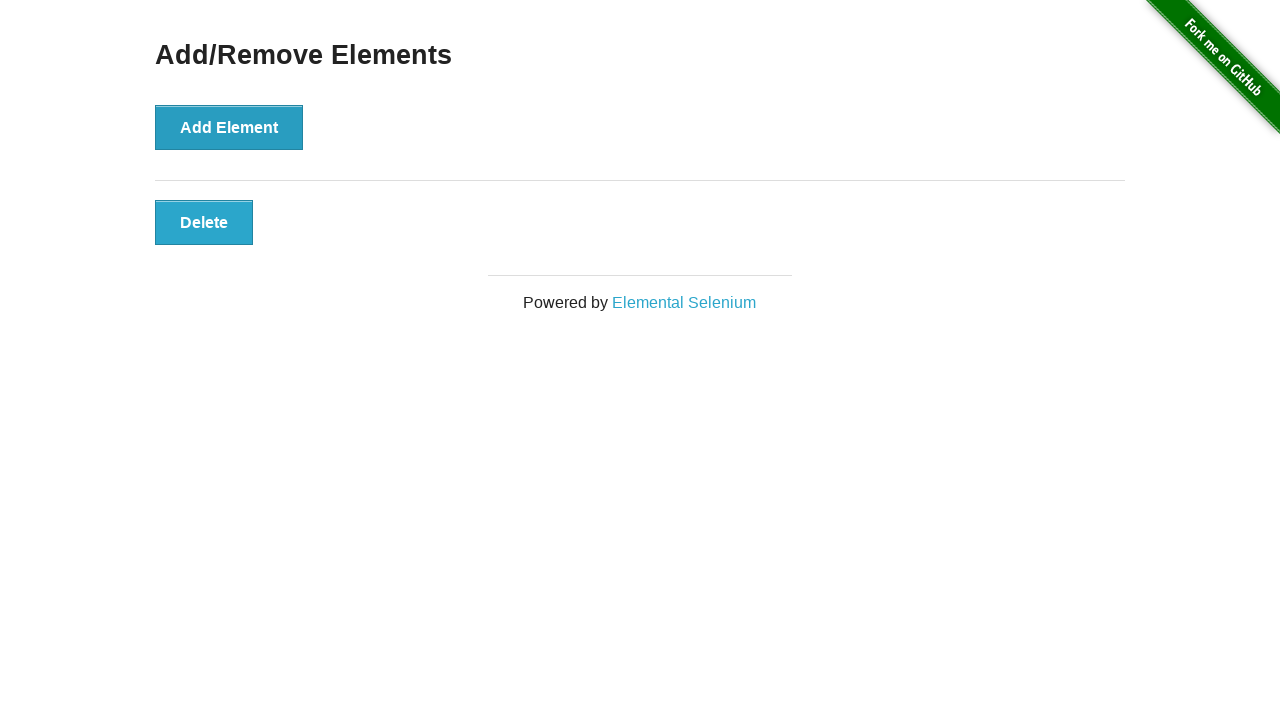

Clicked Add Element button (second time) at (229, 127) on xpath=//*[contains(text(), 'Add Element')]
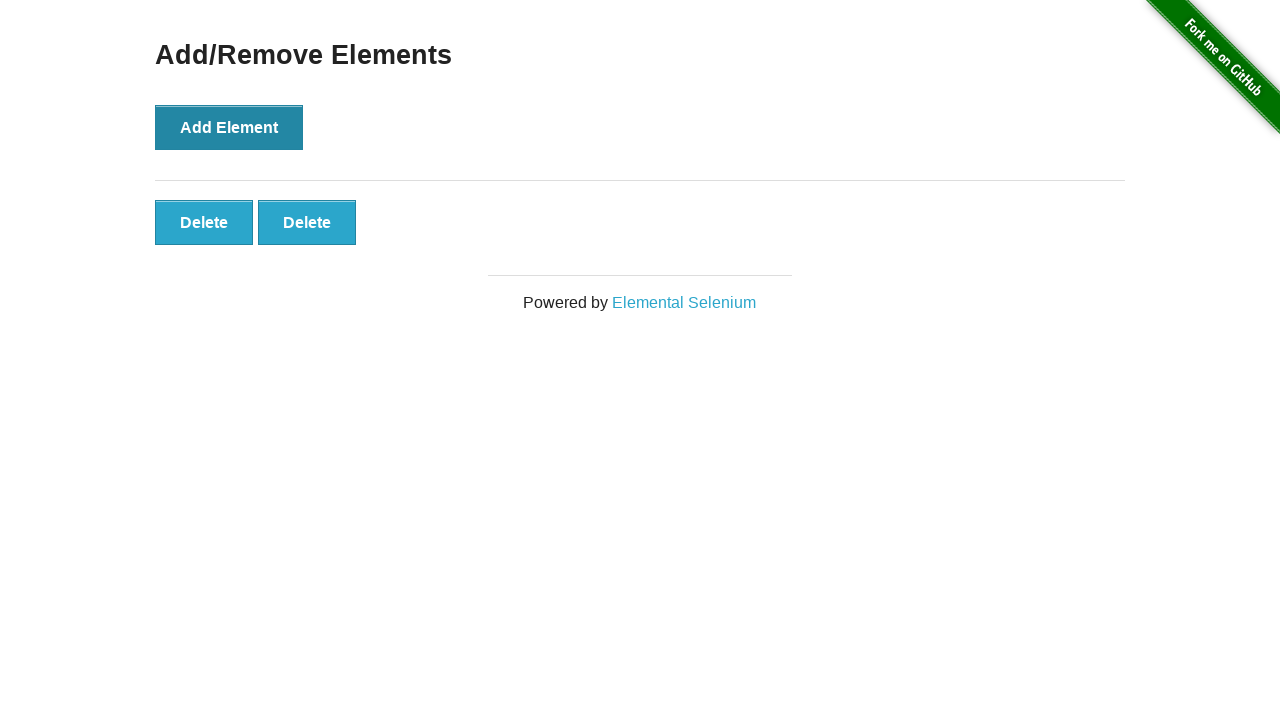

Clicked Delete button (first element) at (204, 222) on xpath=//*[contains(text(), 'Delete')]
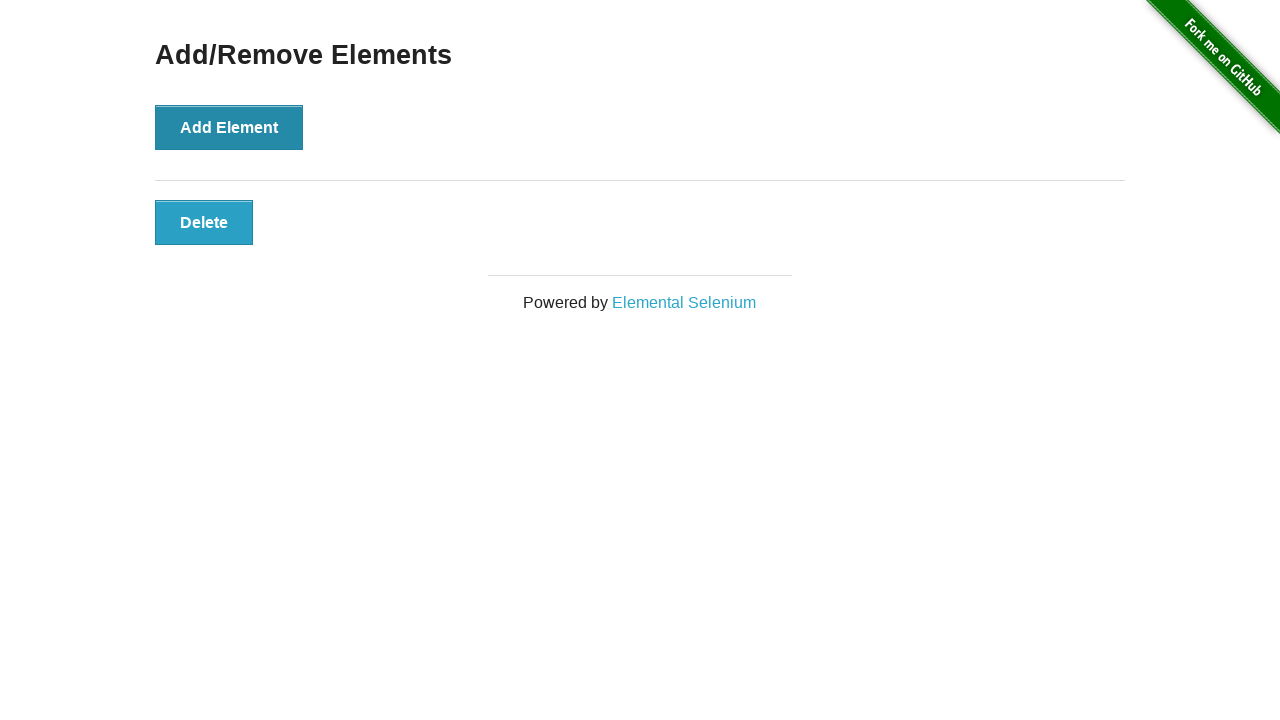

Clicked Delete button (second element) at (204, 222) on xpath=//*[contains(text(), 'Delete')]
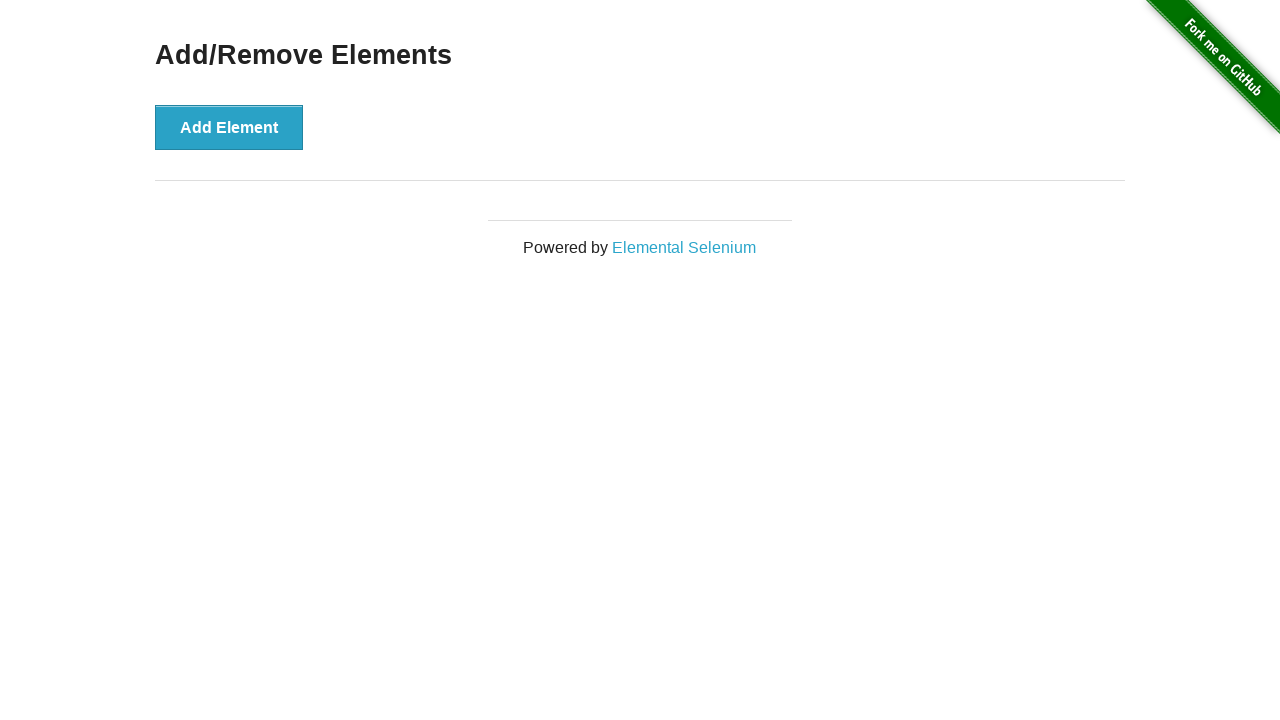

Navigated back to main page
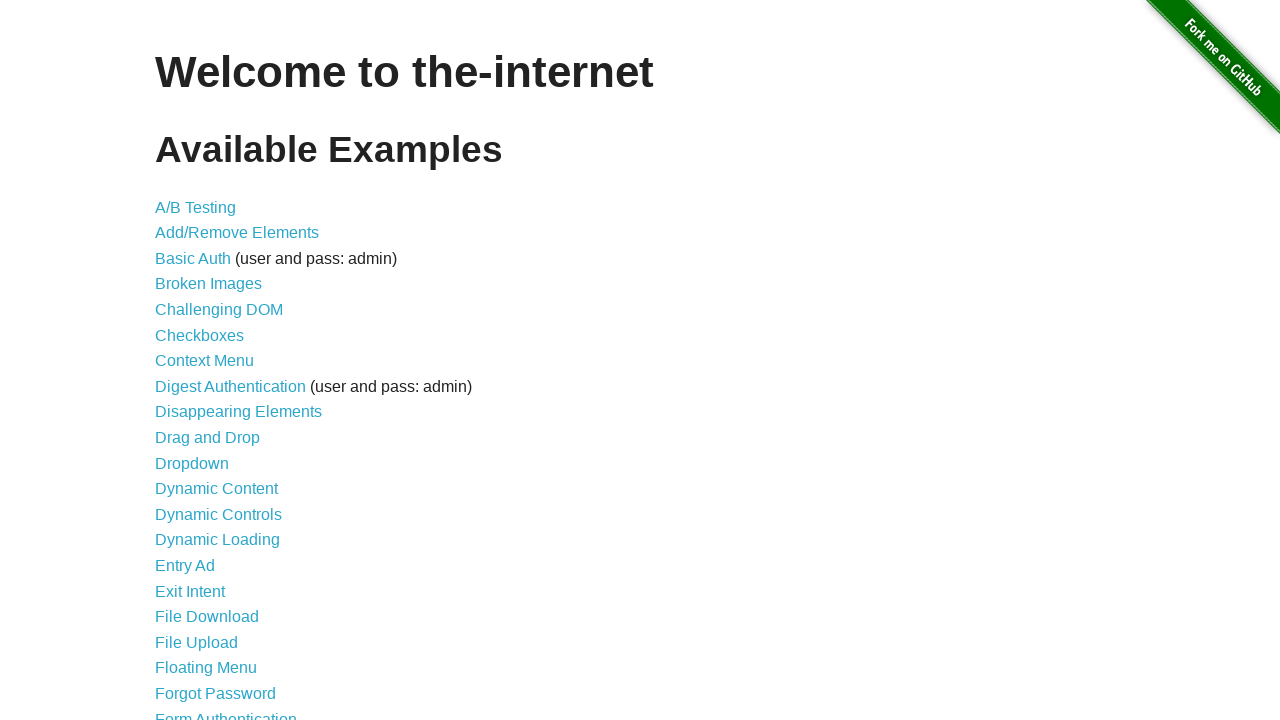

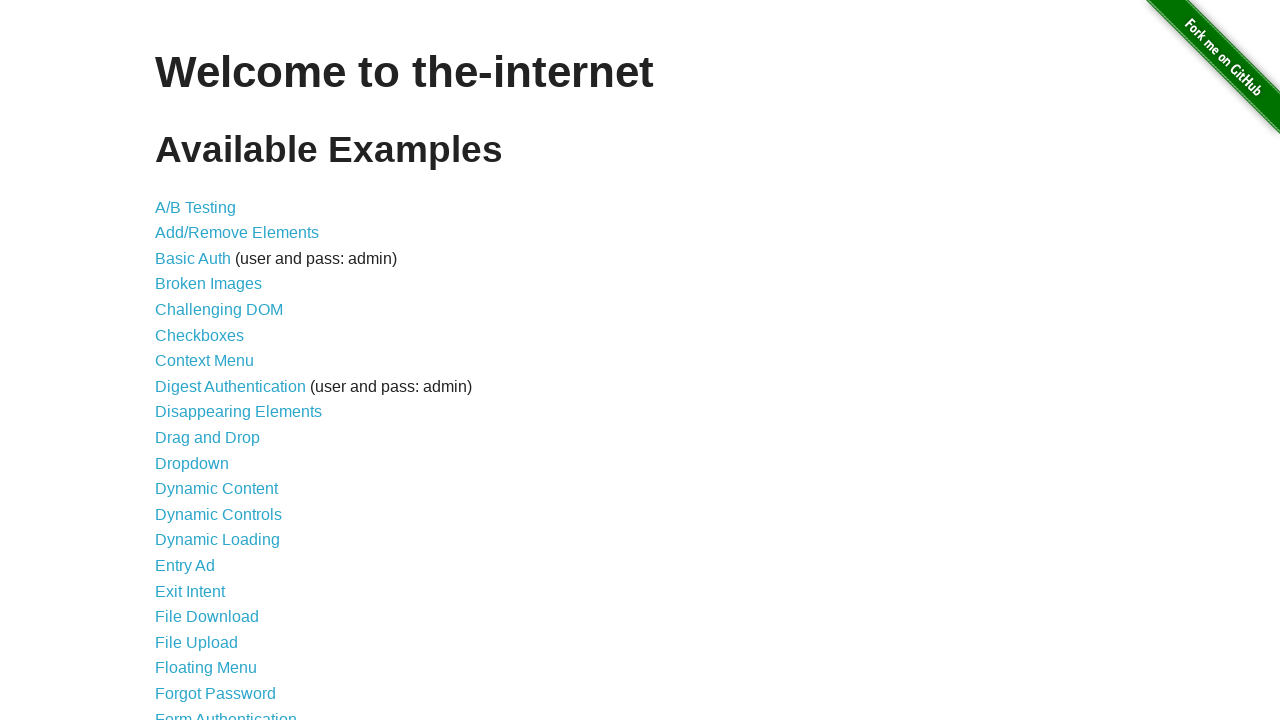